Navigates through multiple pages on the herokuapp site including Hovers, Notification Message, Context Menu, and File Upload pages, demonstrating browser navigation capabilities

Starting URL: https://the-internet.herokuapp.com/

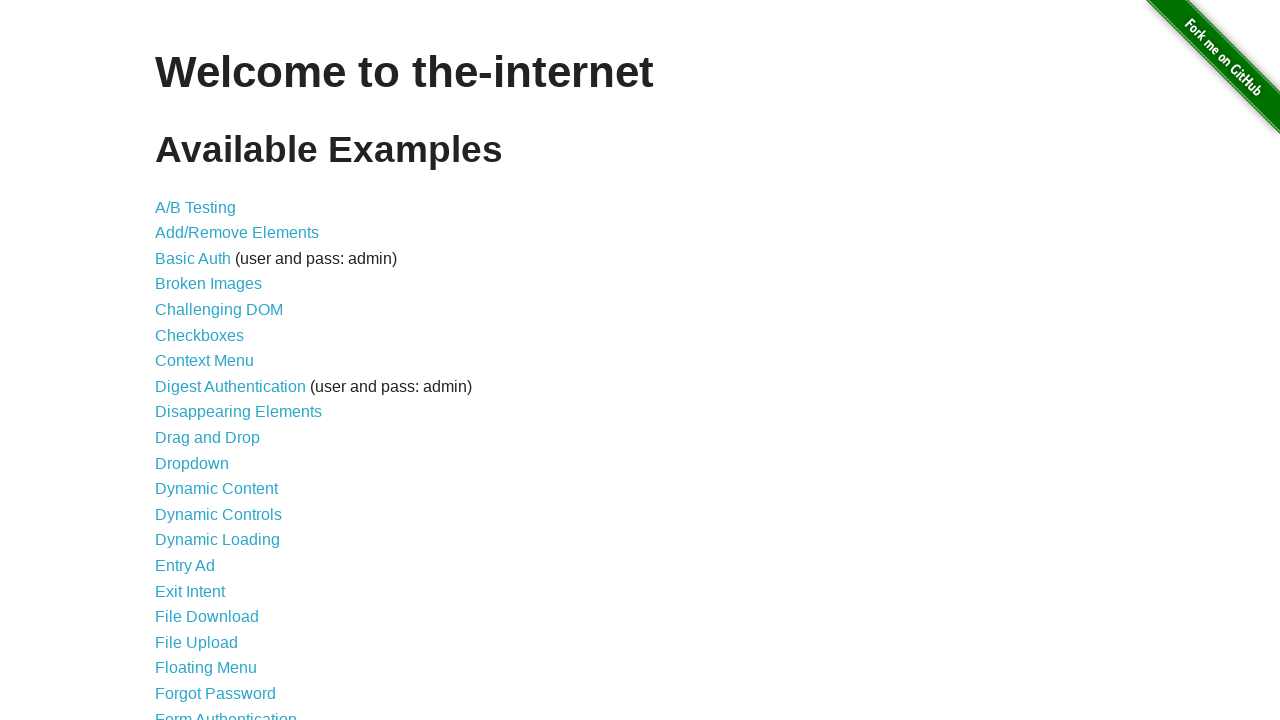

Clicked link to navigate to Hovers page at (180, 360) on a[href='/hovers']
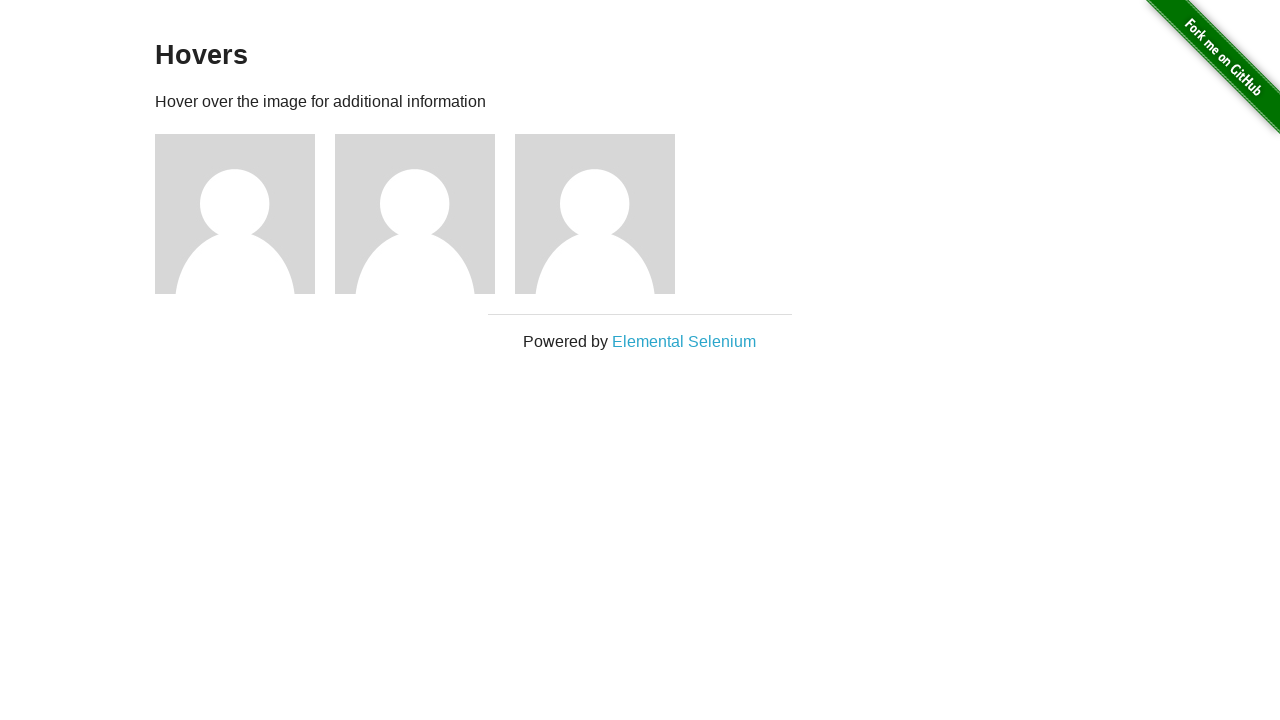

Navigated back to home page from Hovers
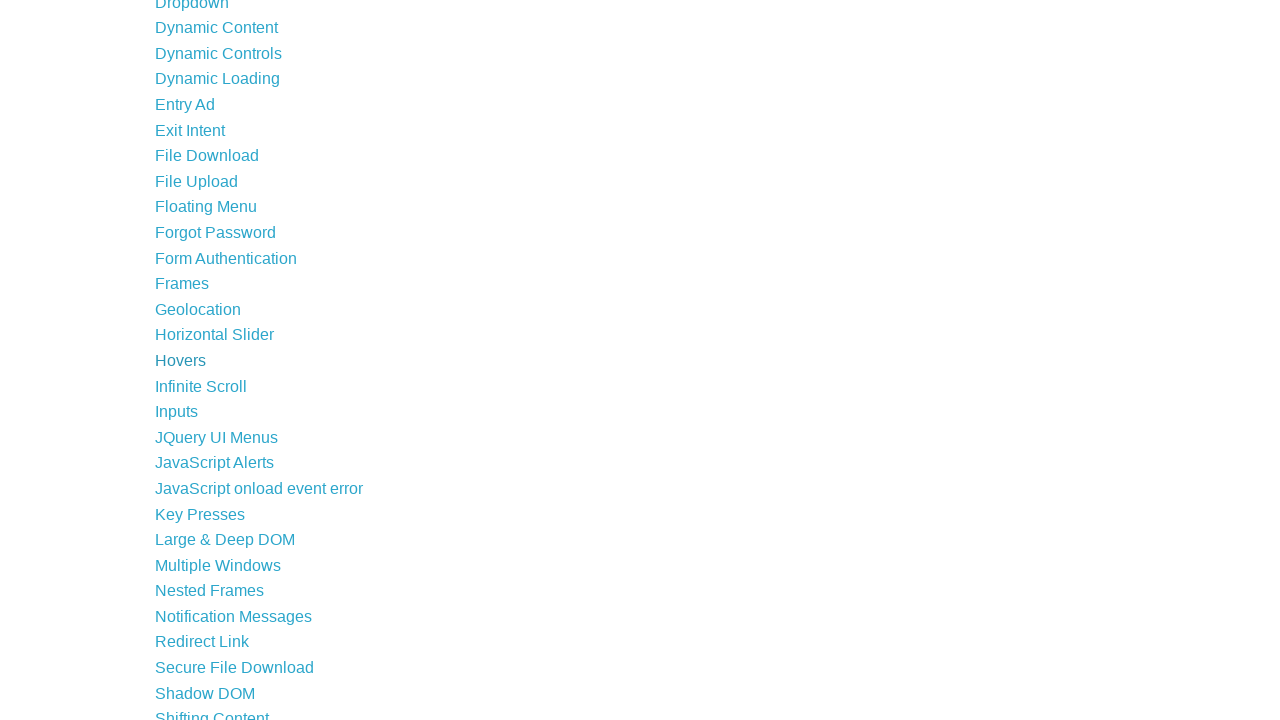

Clicked link to navigate to Notification Message page at (234, 616) on a[href='/notification_message']
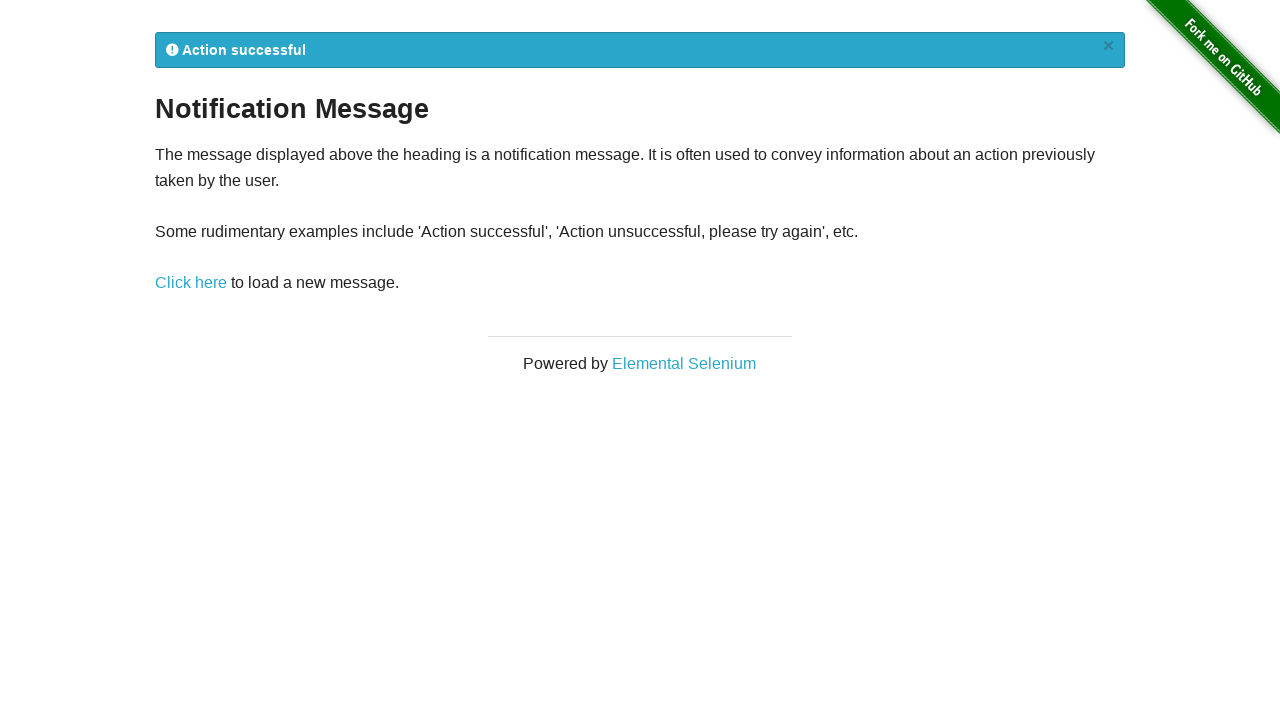

Navigated back to home page from Notification Message
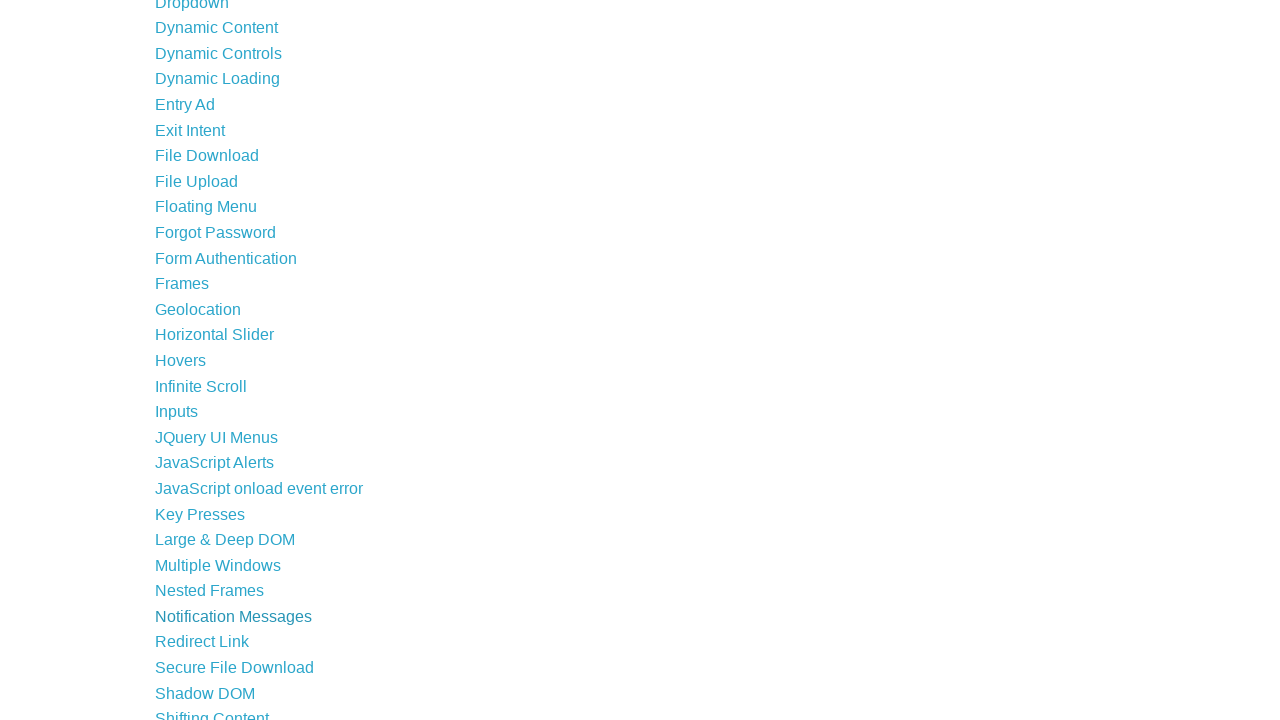

Clicked link to navigate to Context Menu page at (204, 361) on a[href='/context_menu']
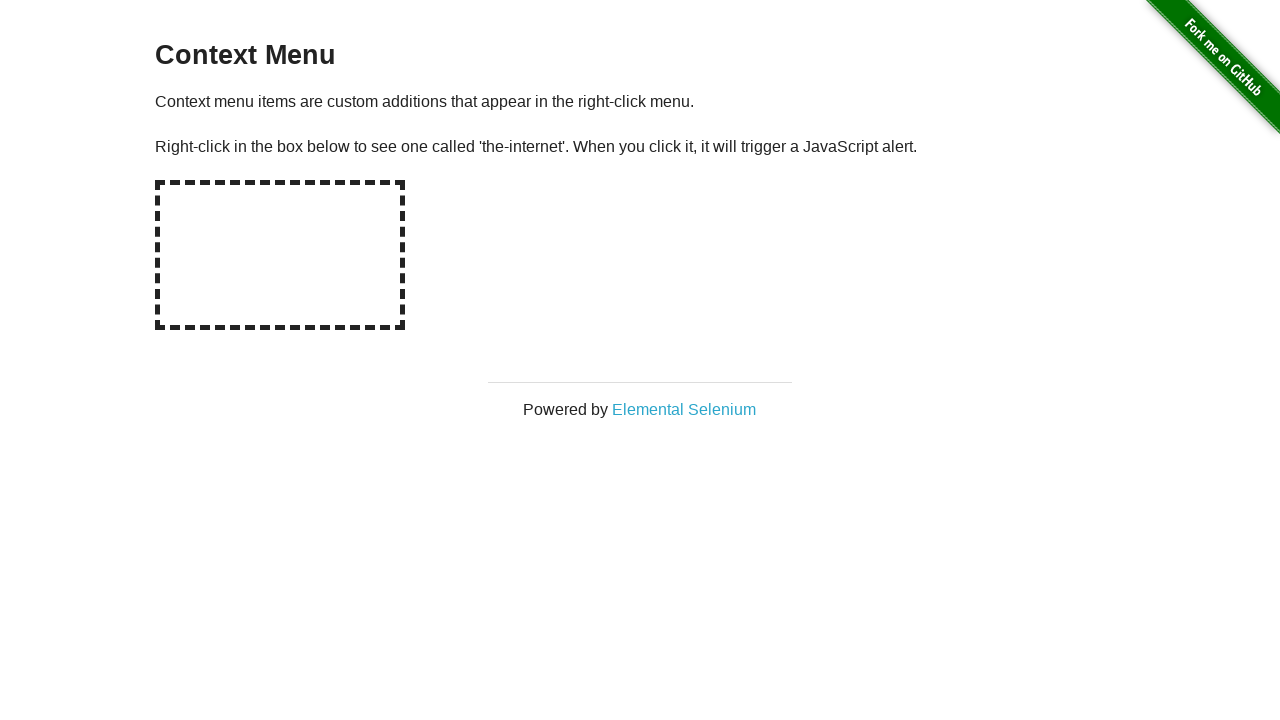

Retrieved header text from Context Menu page: Context Menu
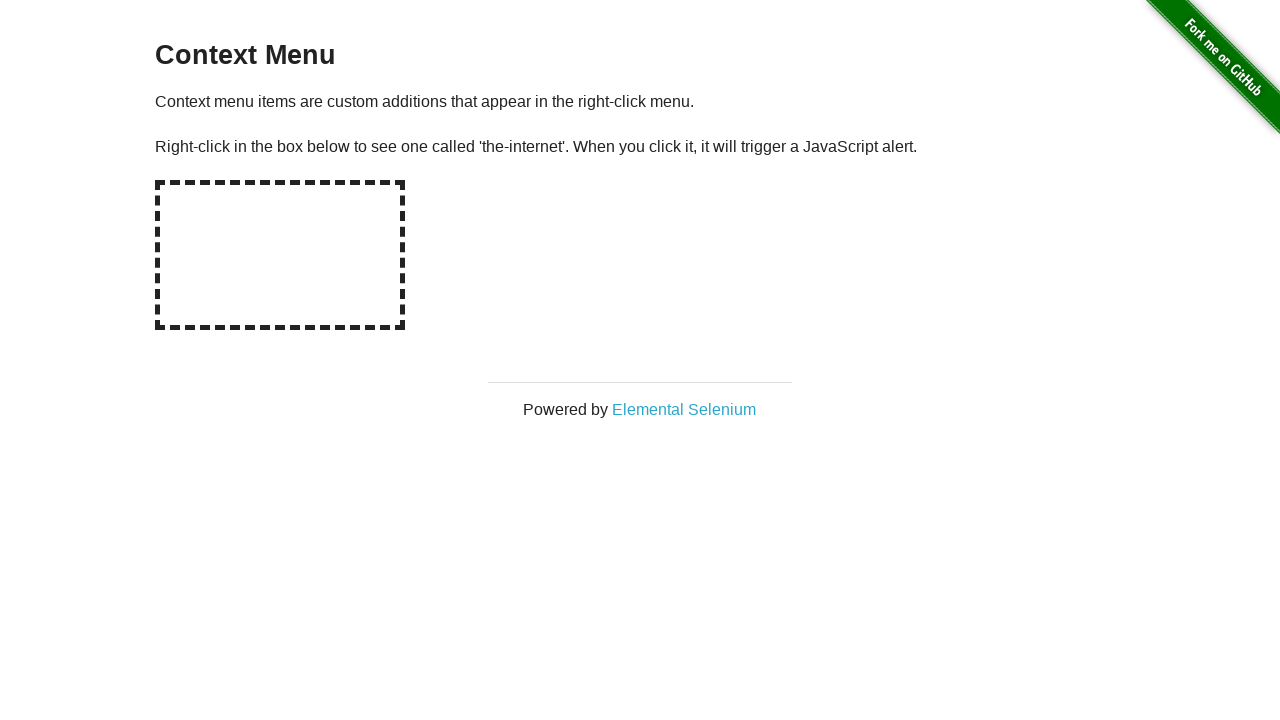

Navigated directly to home page
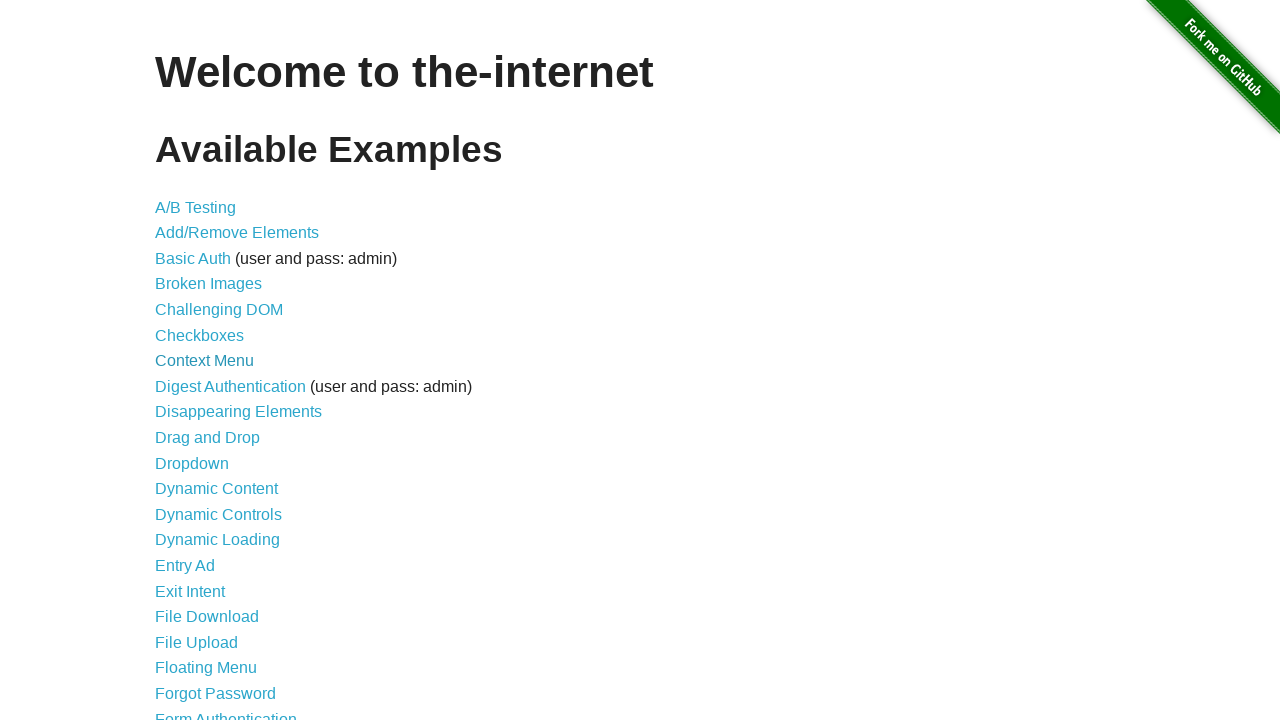

Clicked link to navigate to File Upload page at (196, 642) on a[href='/upload']
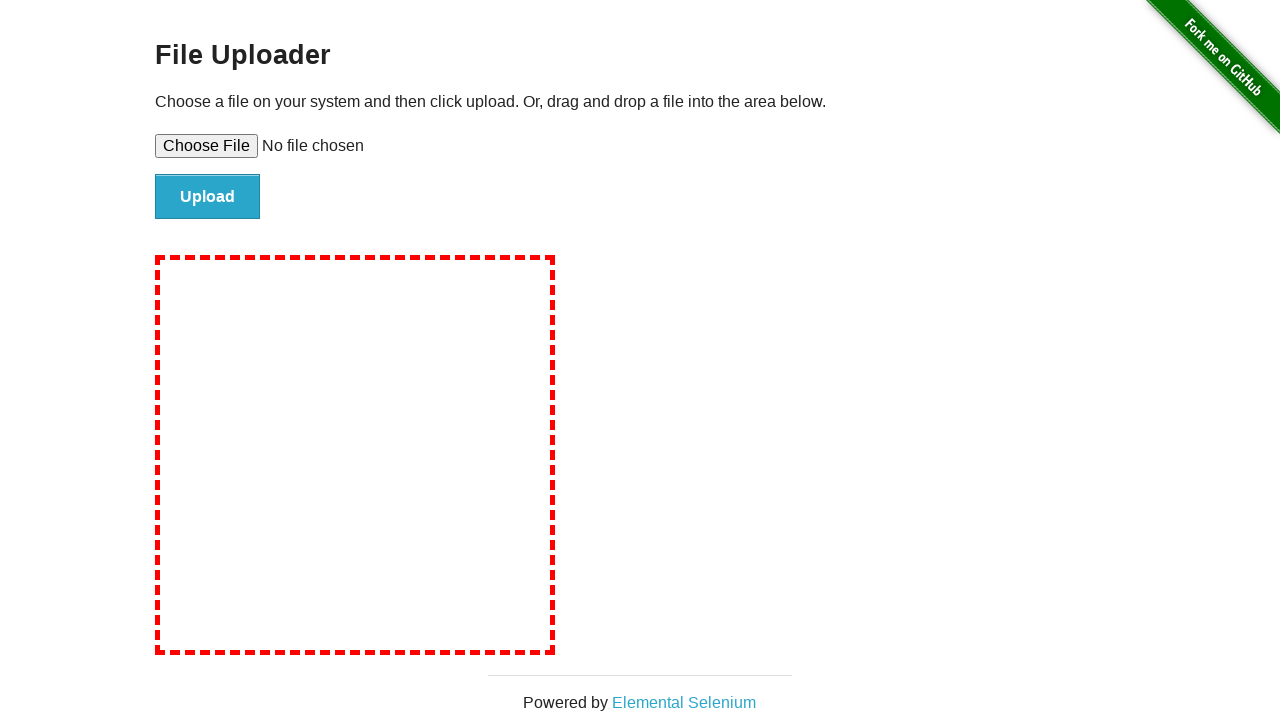

Retrieved text from example element: 
File Uploader
Choose a file on your system and then click upload. Or, drag and drop a file into the area below.
  
    
    
    
  

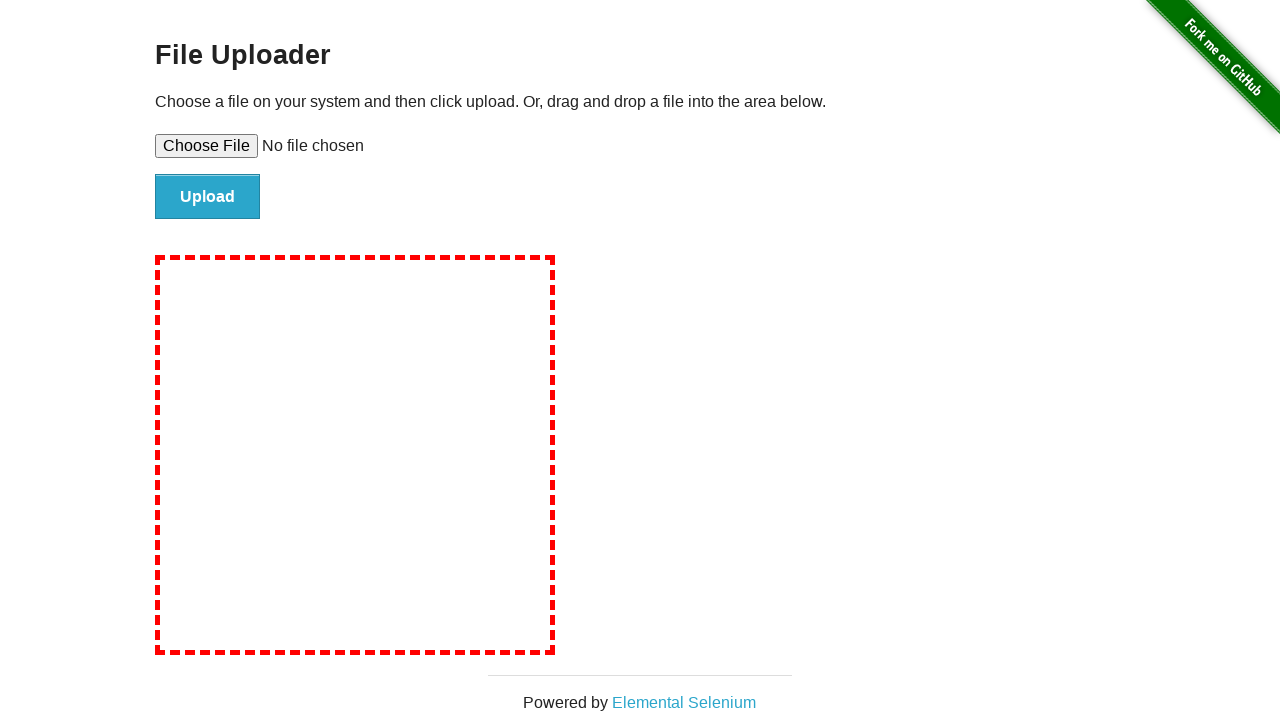

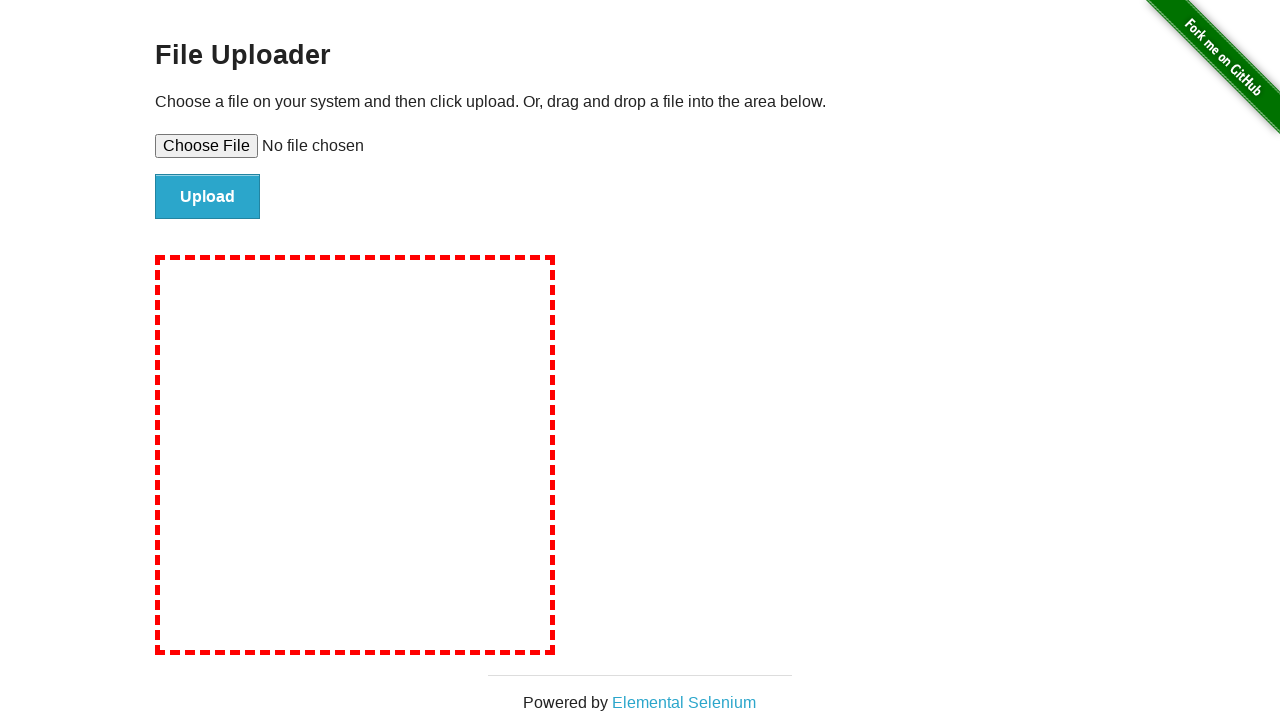